Tests navigation on a demo site by clicking on signup and signin links, and using browser back navigation to return to the main page.

Starting URL: http://kennethhutw.github.io/demo/Selenium/

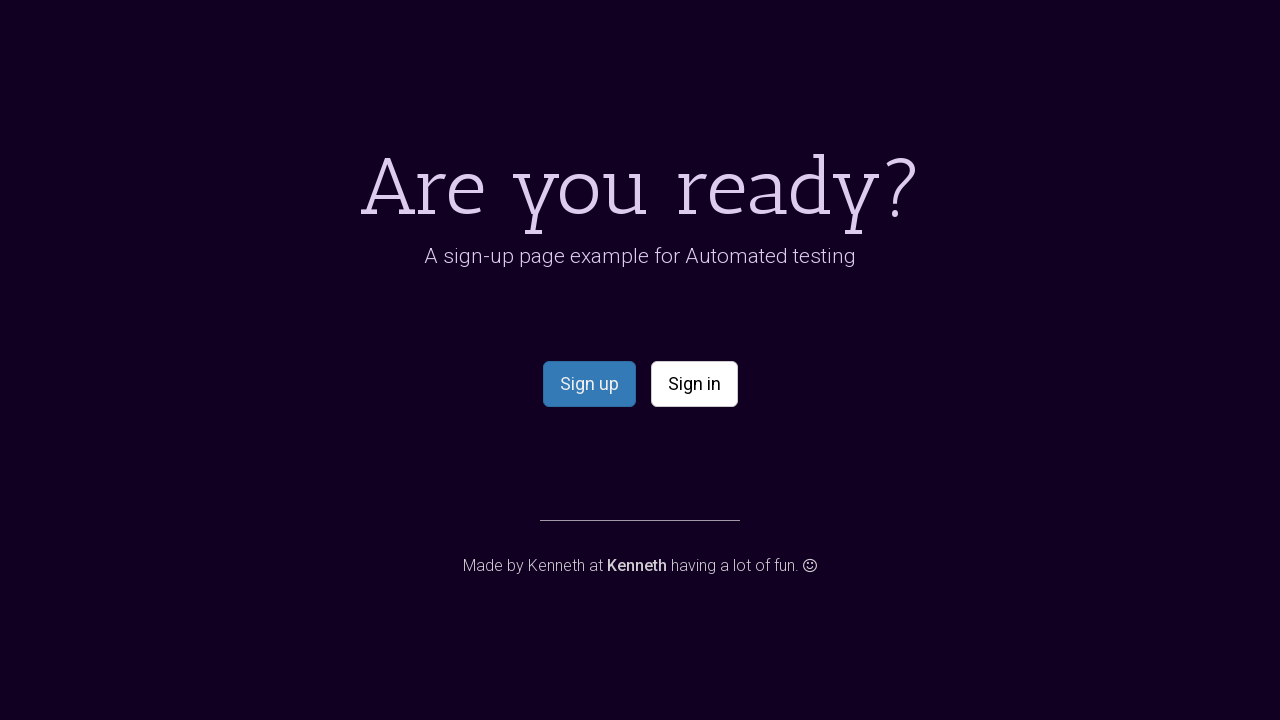

Clicked on signup link at (589, 384) on a#signup
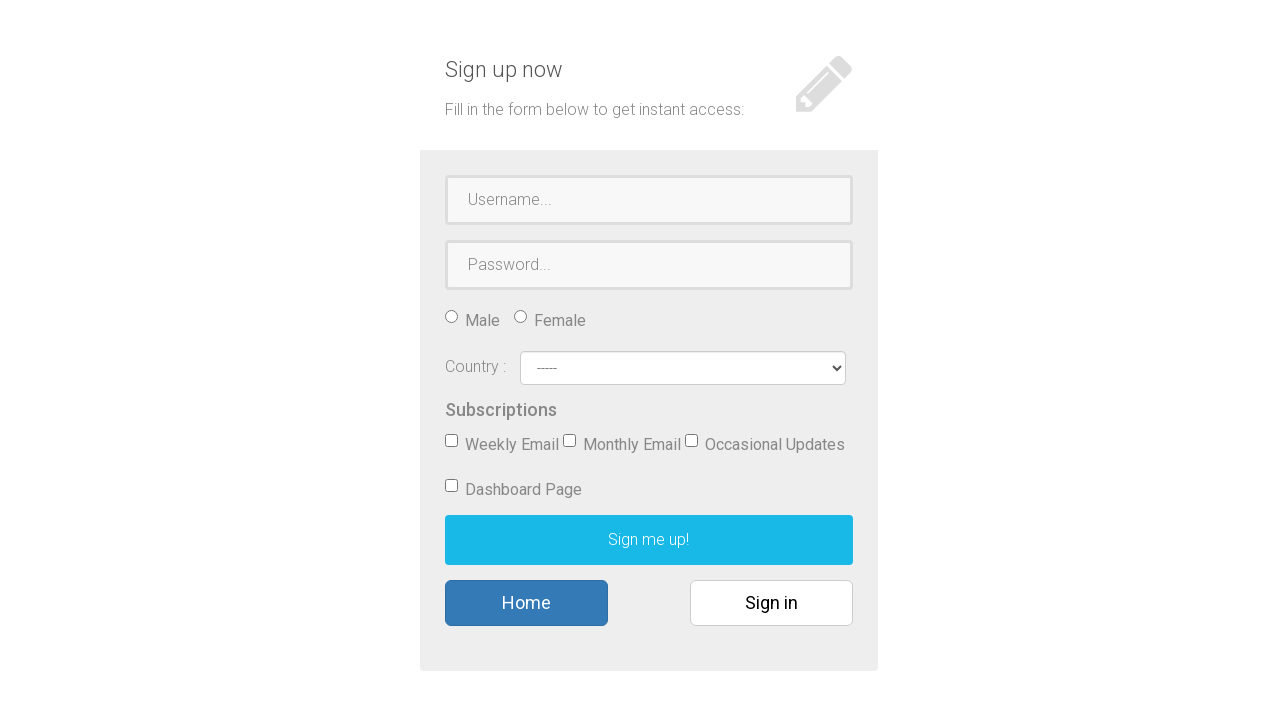

Signup page loaded
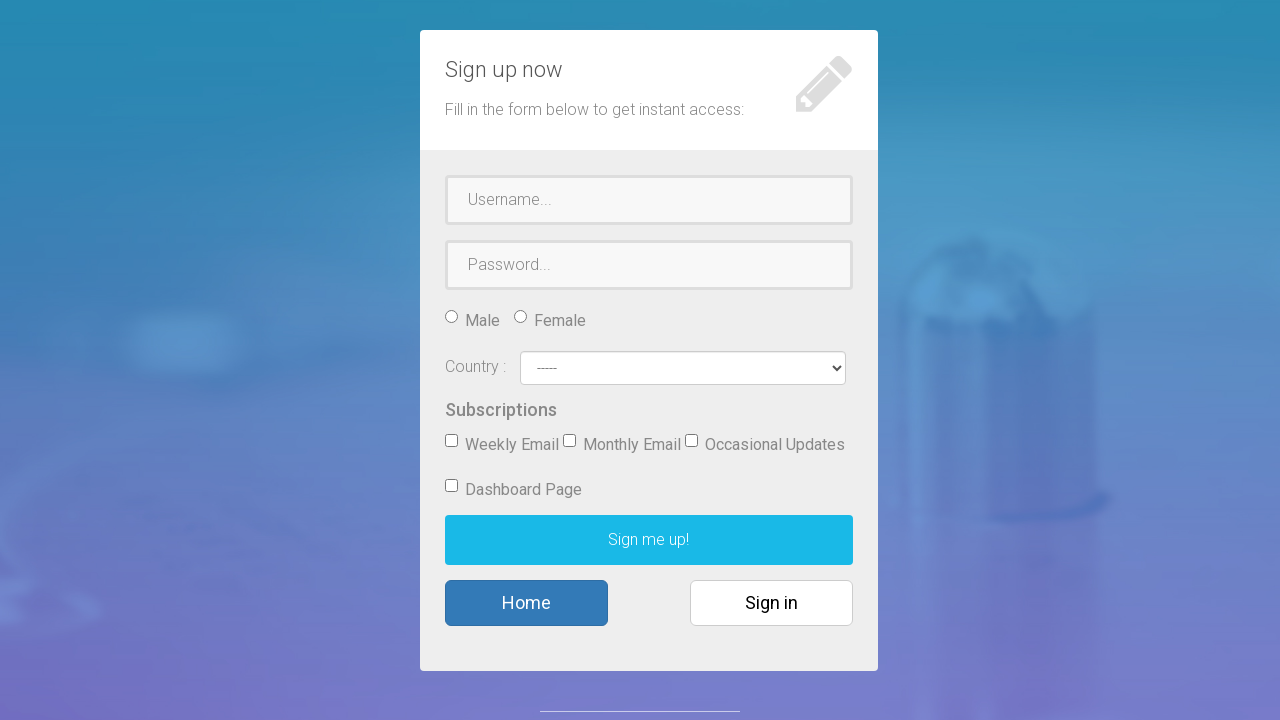

Navigated back to main page
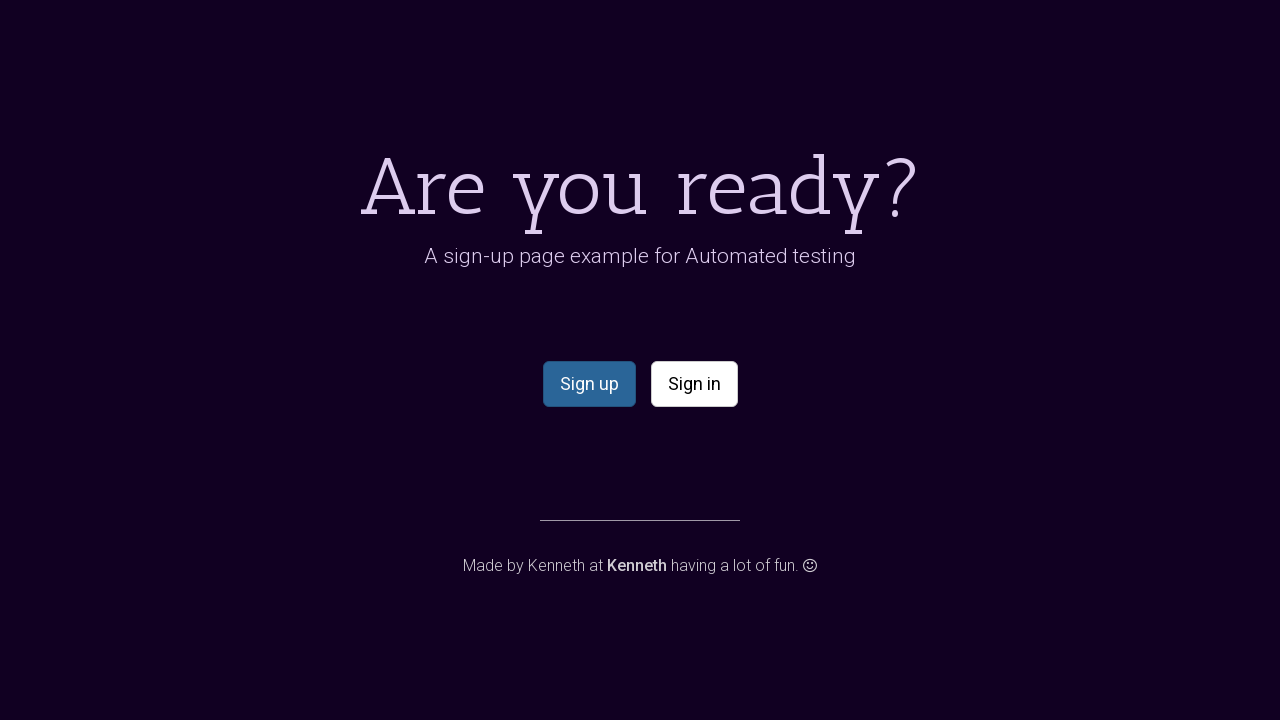

Main page reloaded after back navigation
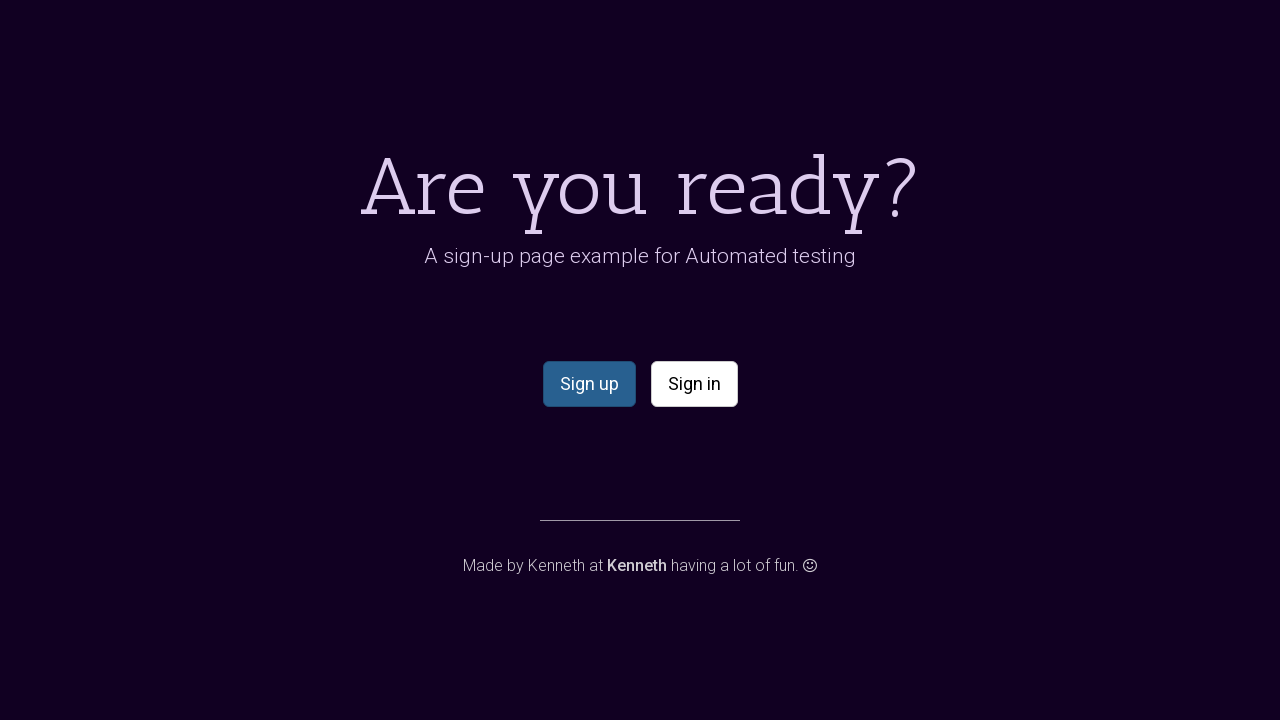

Clicked on signin link at (694, 384) on a[name="signin"]
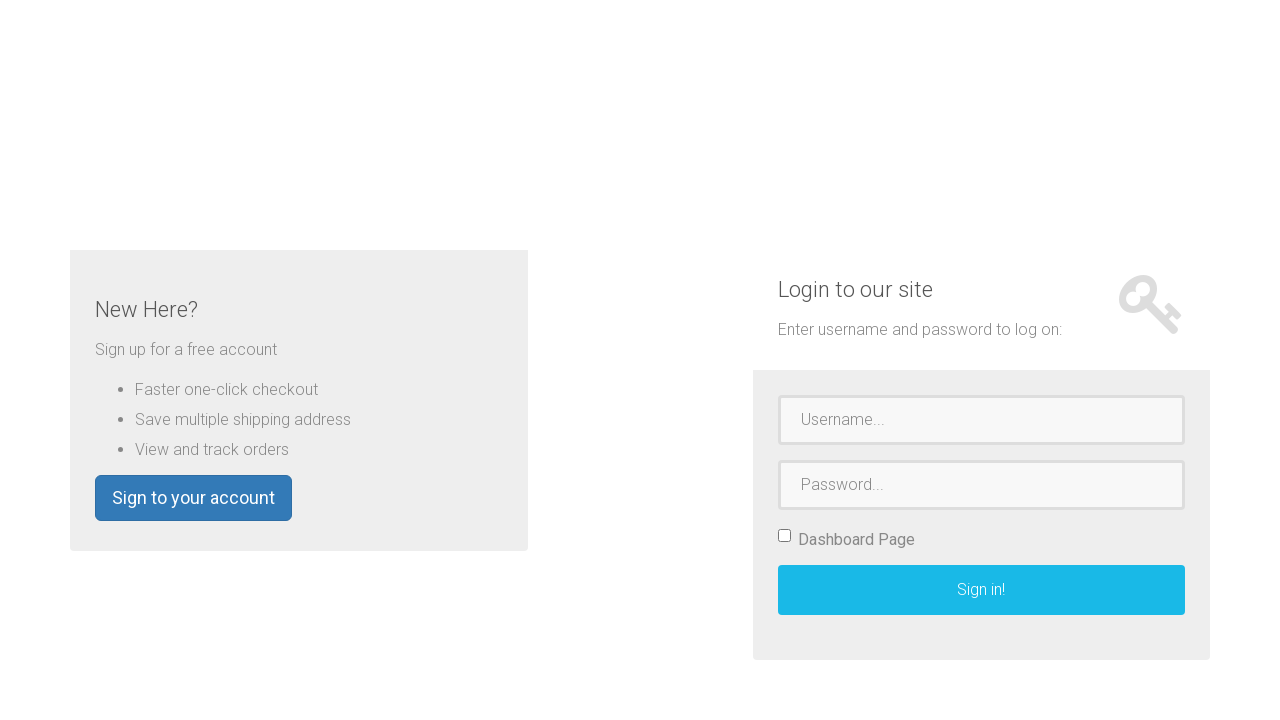

Signin page loaded
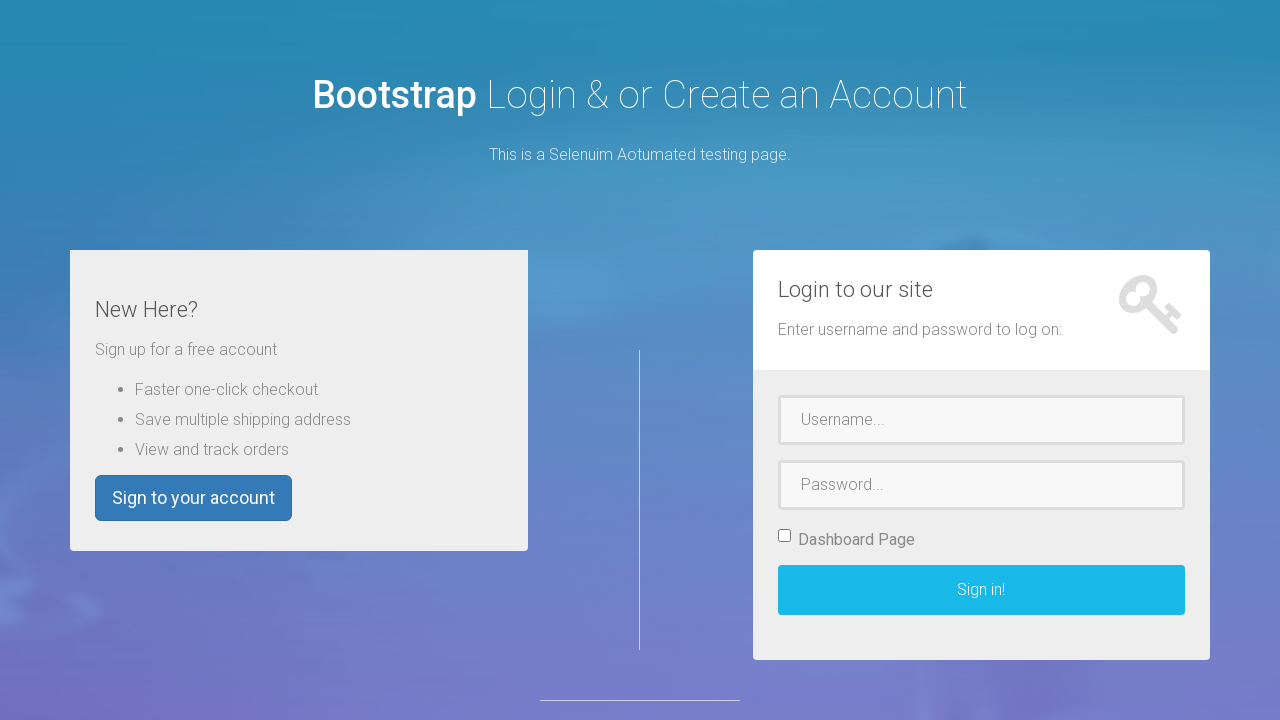

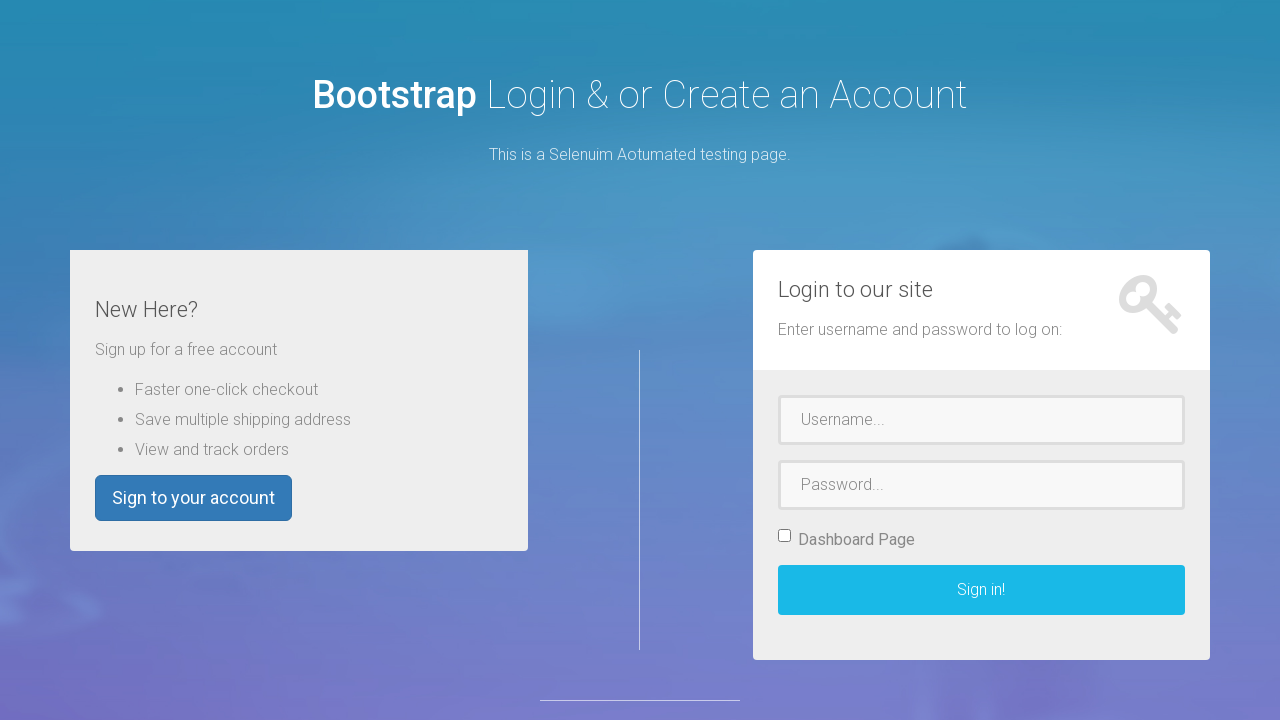